Tests different click interactions on buttons including double-click and right-click, then verifies the appropriate messages are displayed

Starting URL: https://demoqa.com/buttons

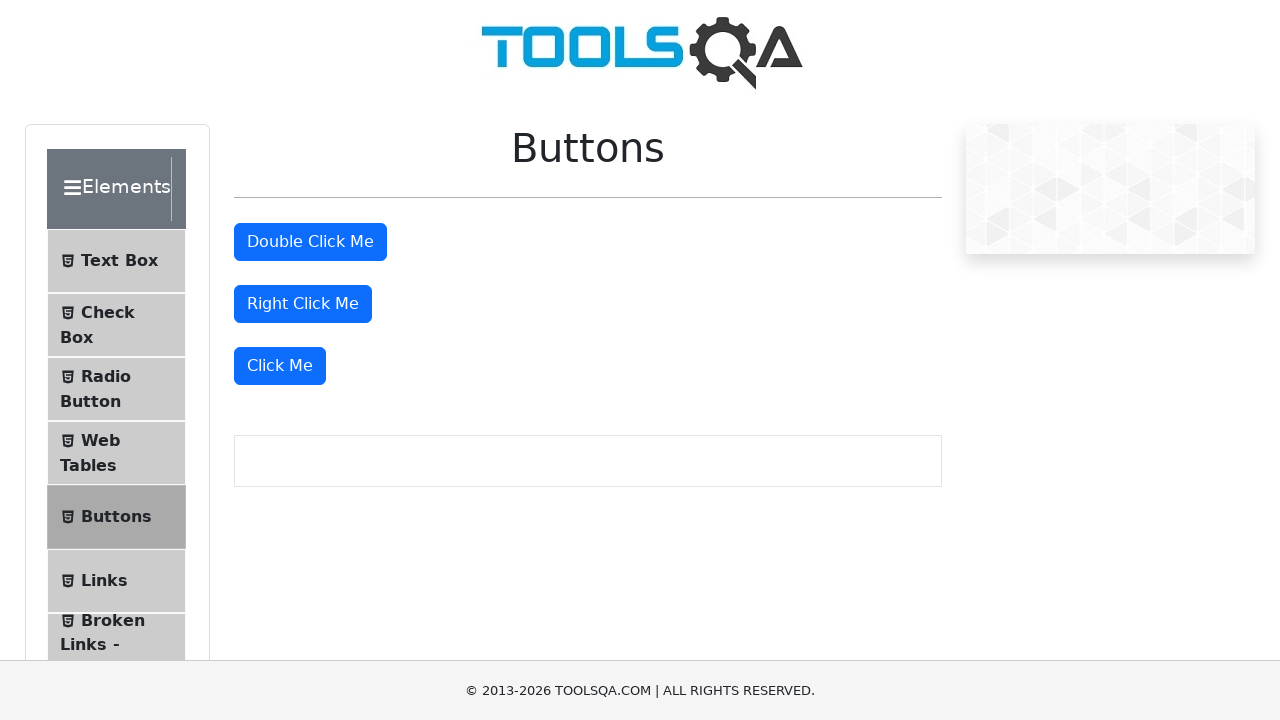

Double-clicked the double-click button at (310, 242) on #doubleClickBtn
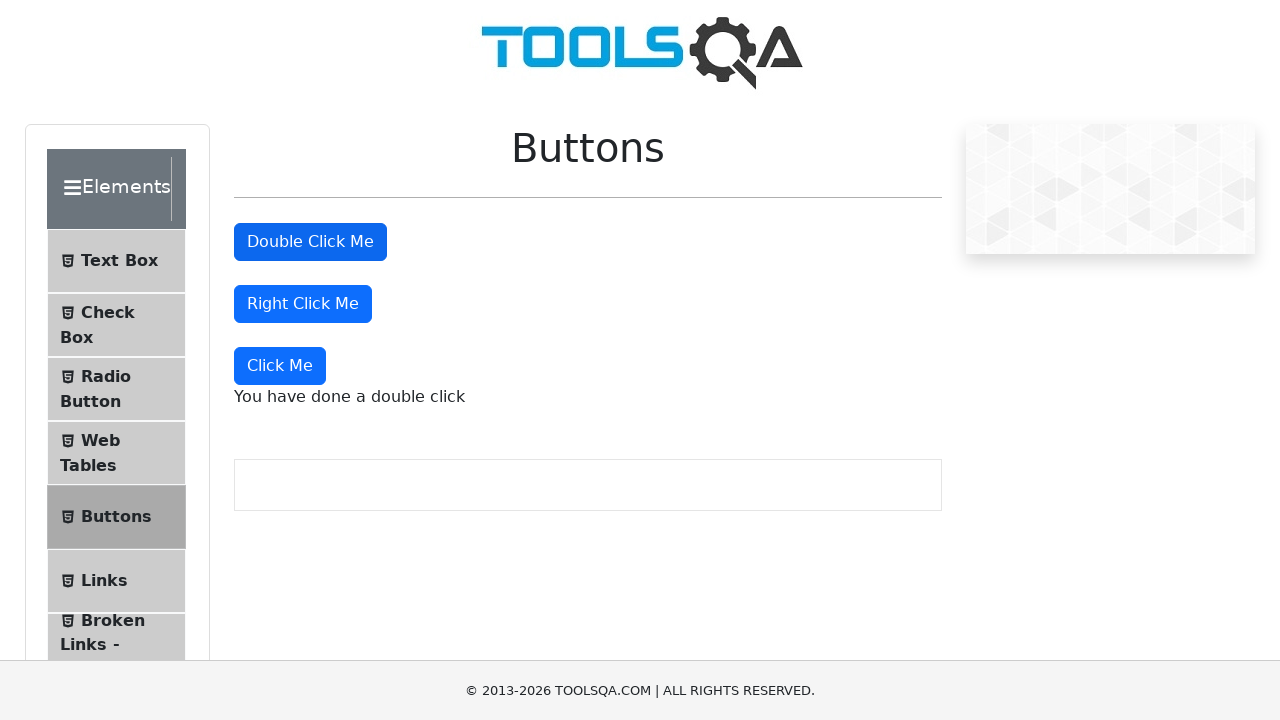

Double-click message element loaded
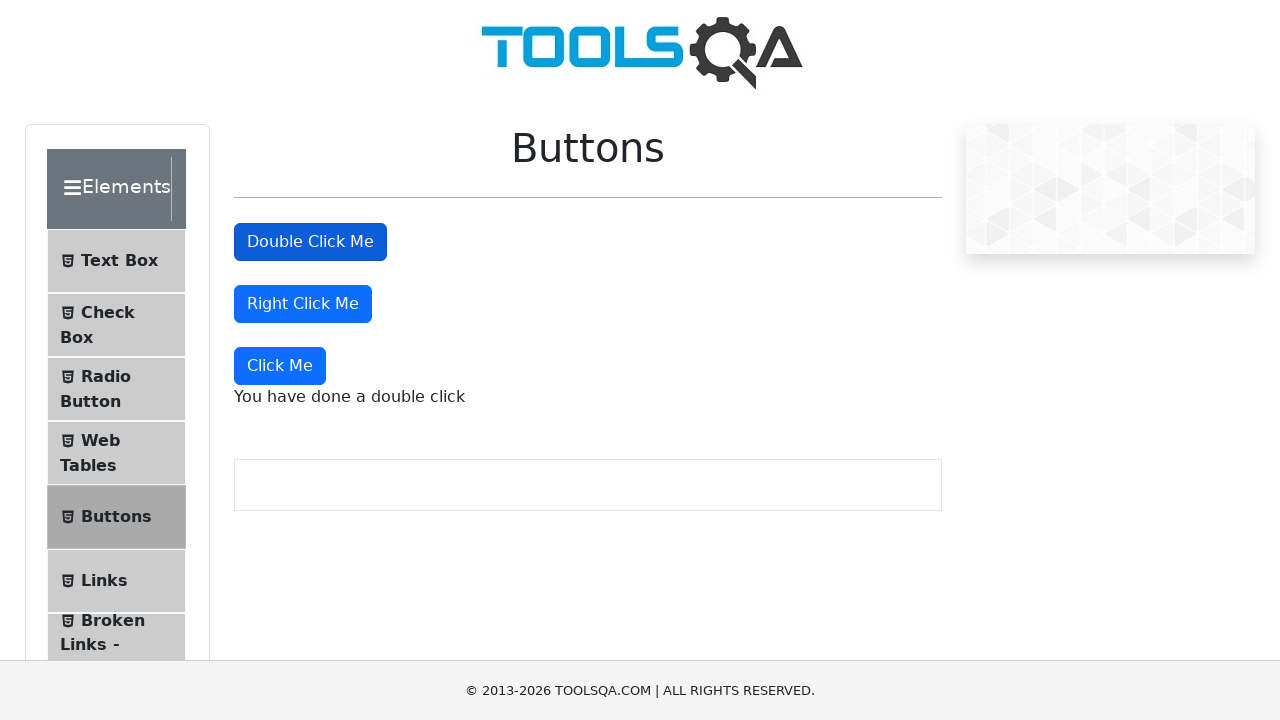

Verified double-click message is displayed correctly
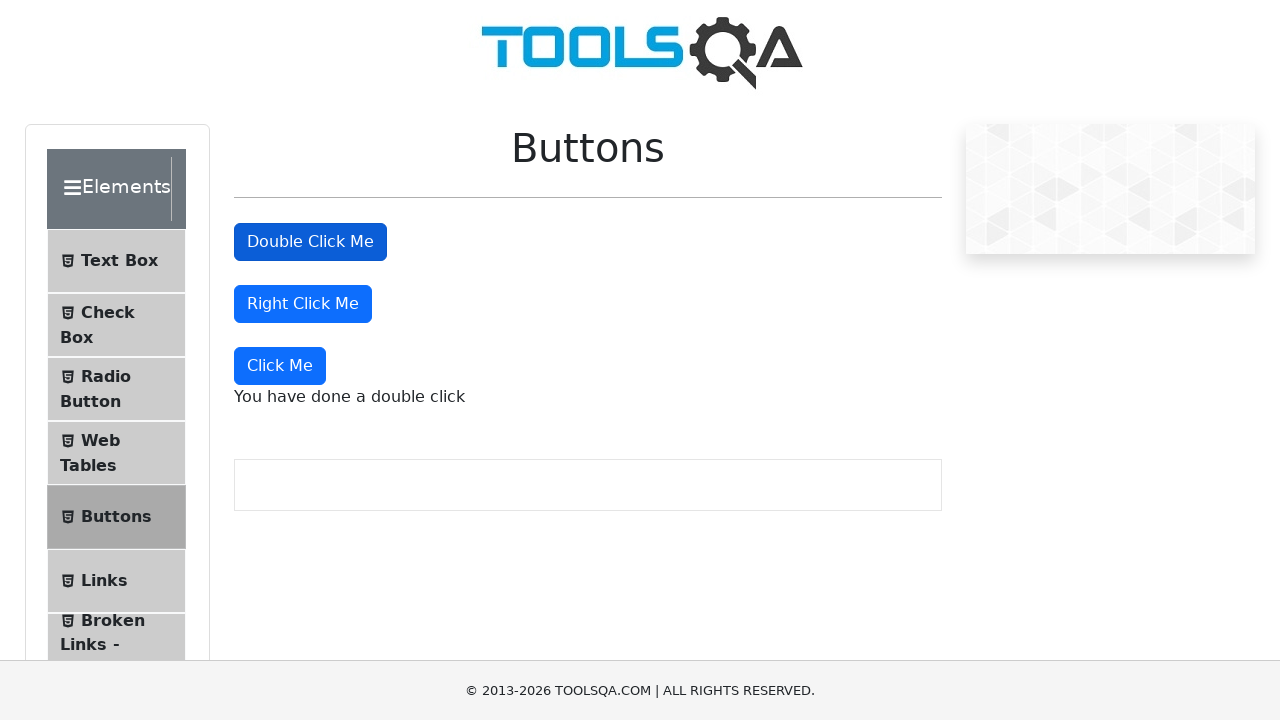

Right-clicked the right-click button at (303, 304) on #rightClickBtn
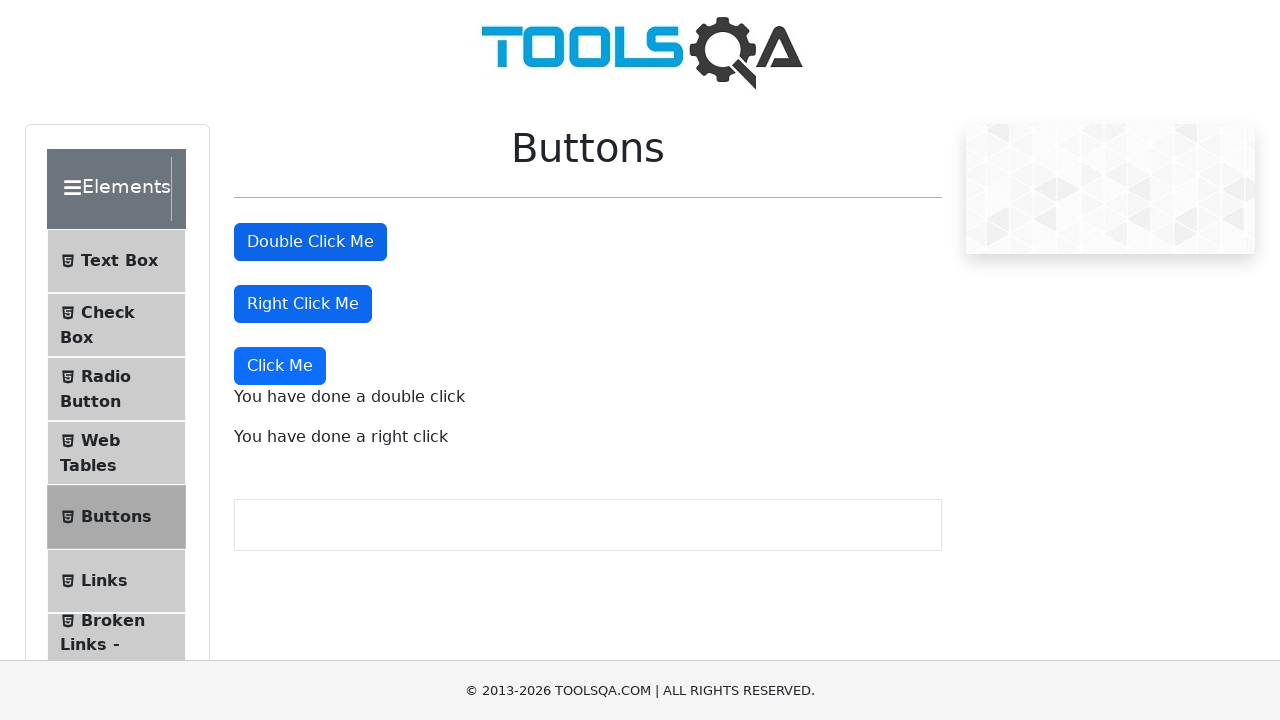

Right-click message element loaded
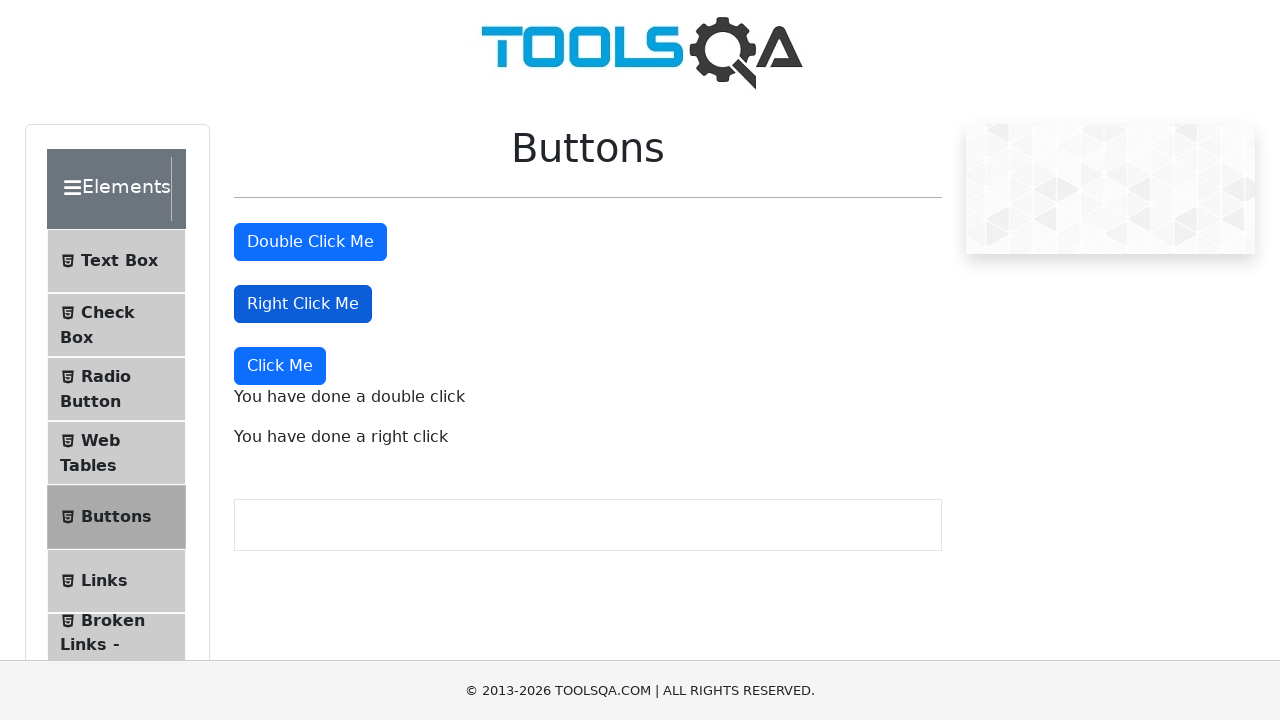

Verified right-click message is displayed correctly
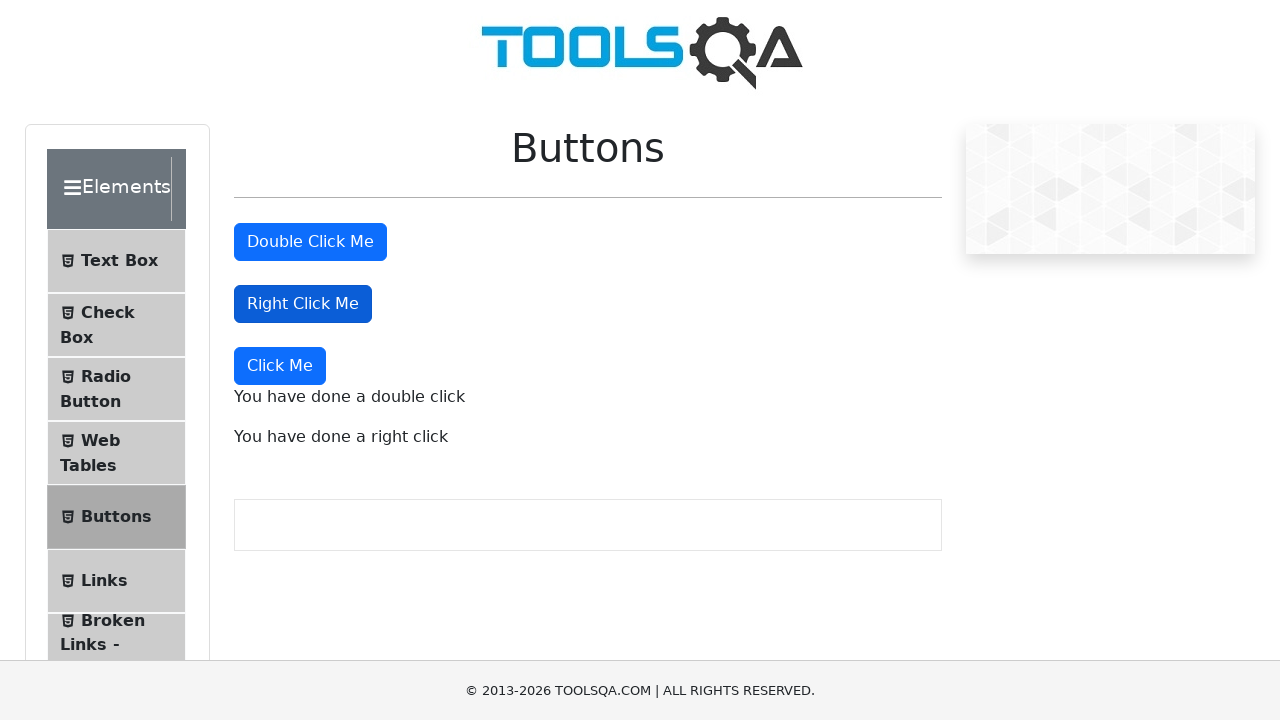

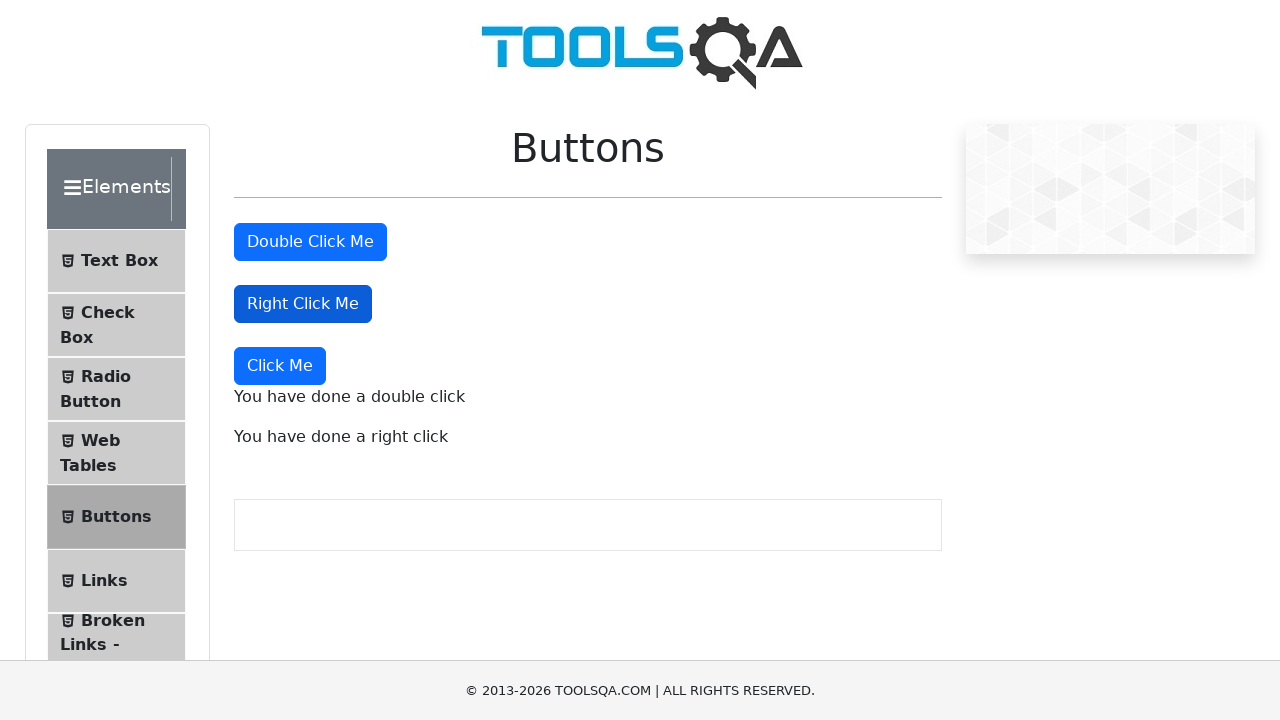